Tests dynamic properties on a demo page by verifying random ID generation, color change after delay, and button visibility after timeout

Starting URL: https://demoqa.com/dynamic-properties

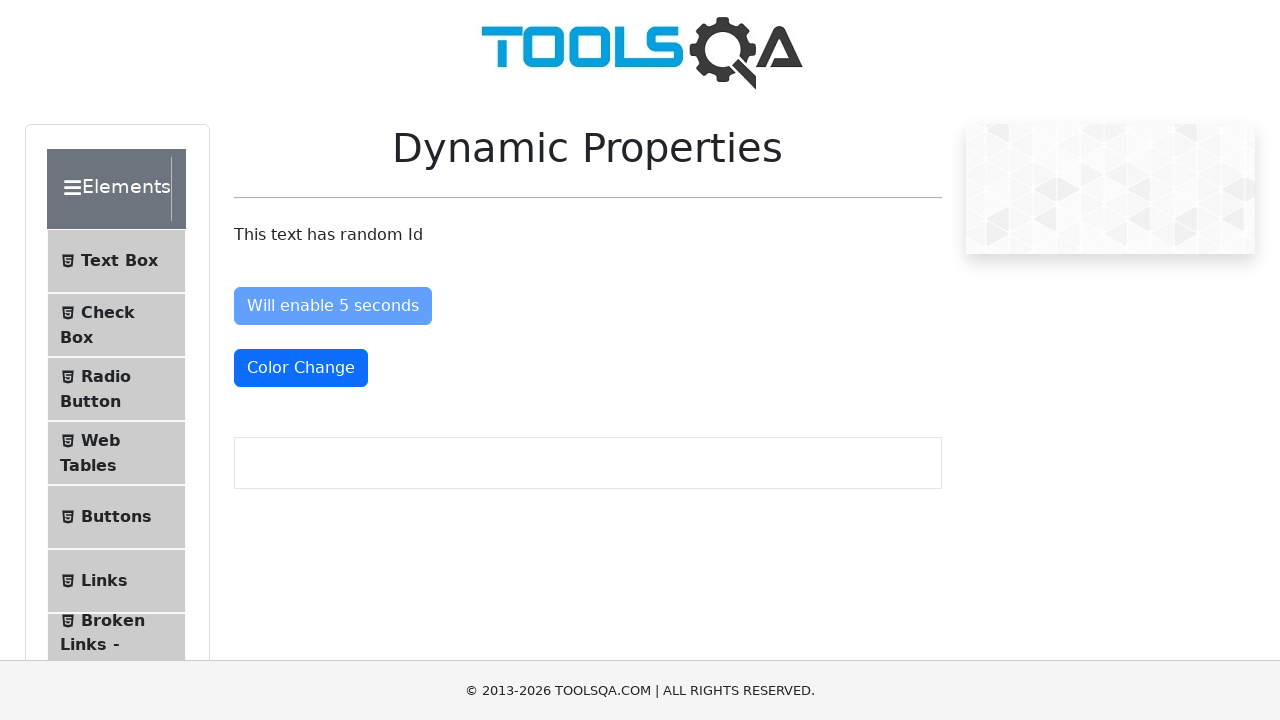

Located element with random ID using xpath
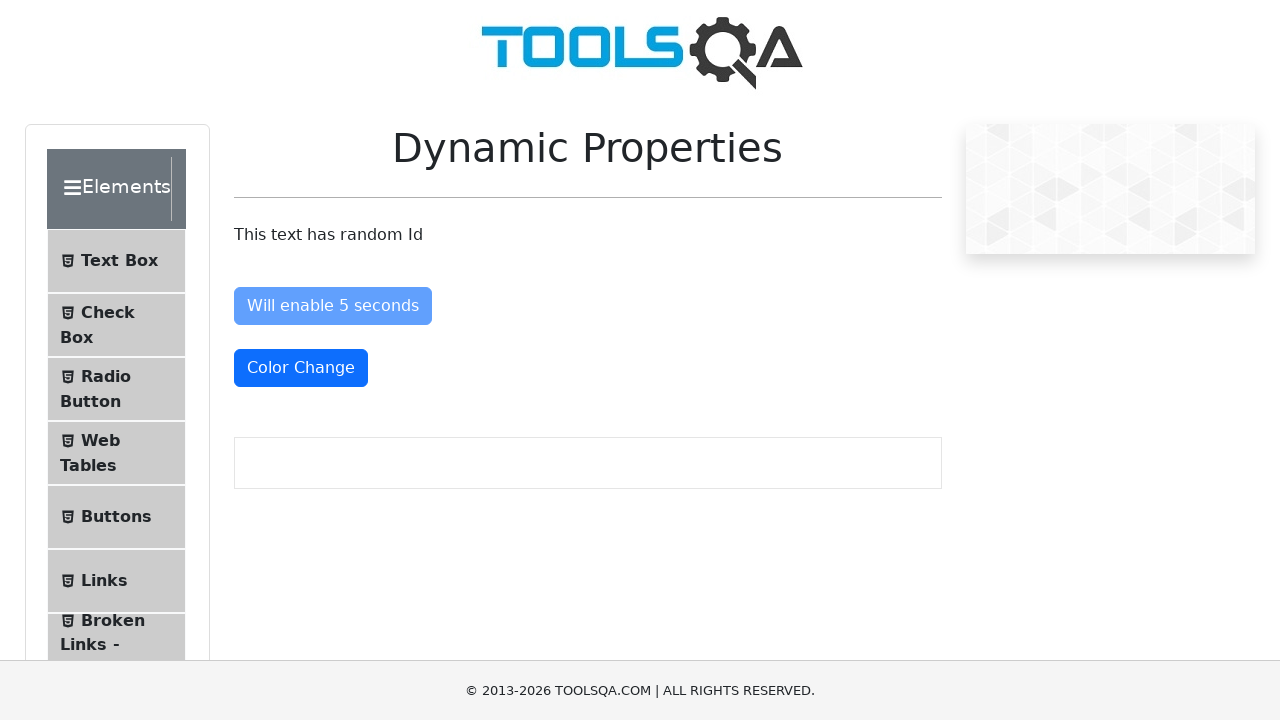

Retrieved random ID attribute: dndif
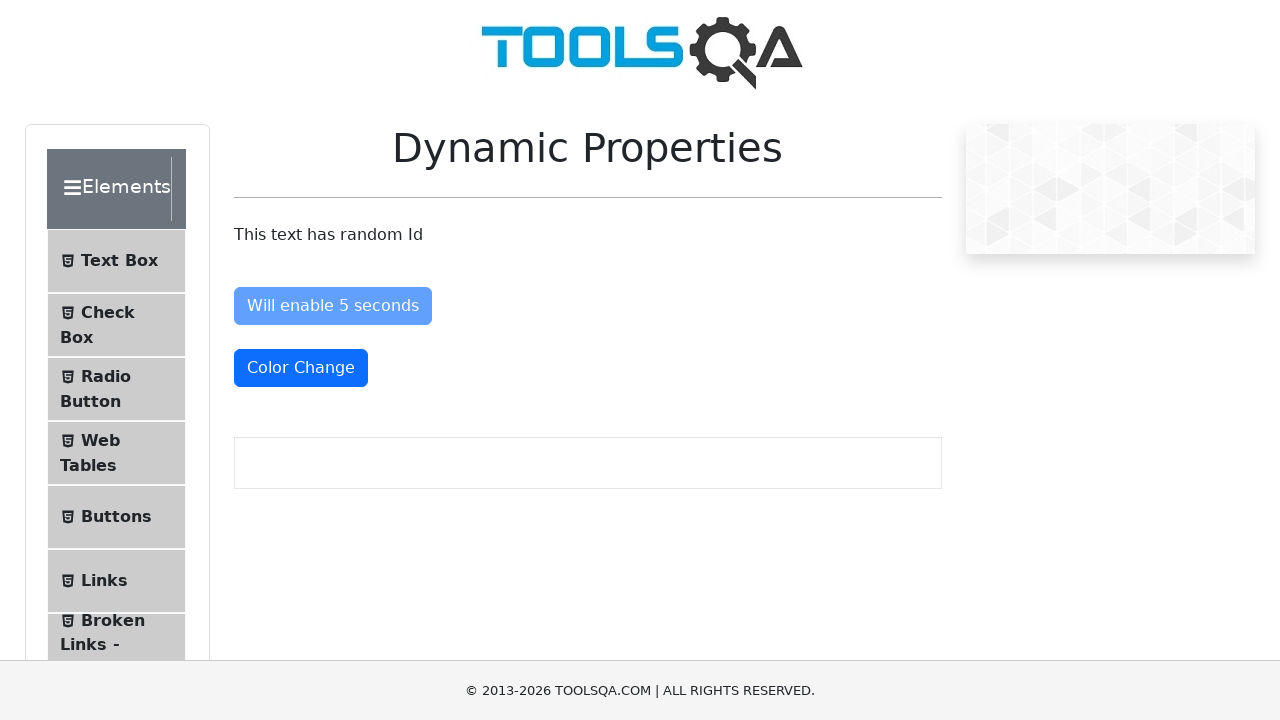

Verified element has a random ID attribute
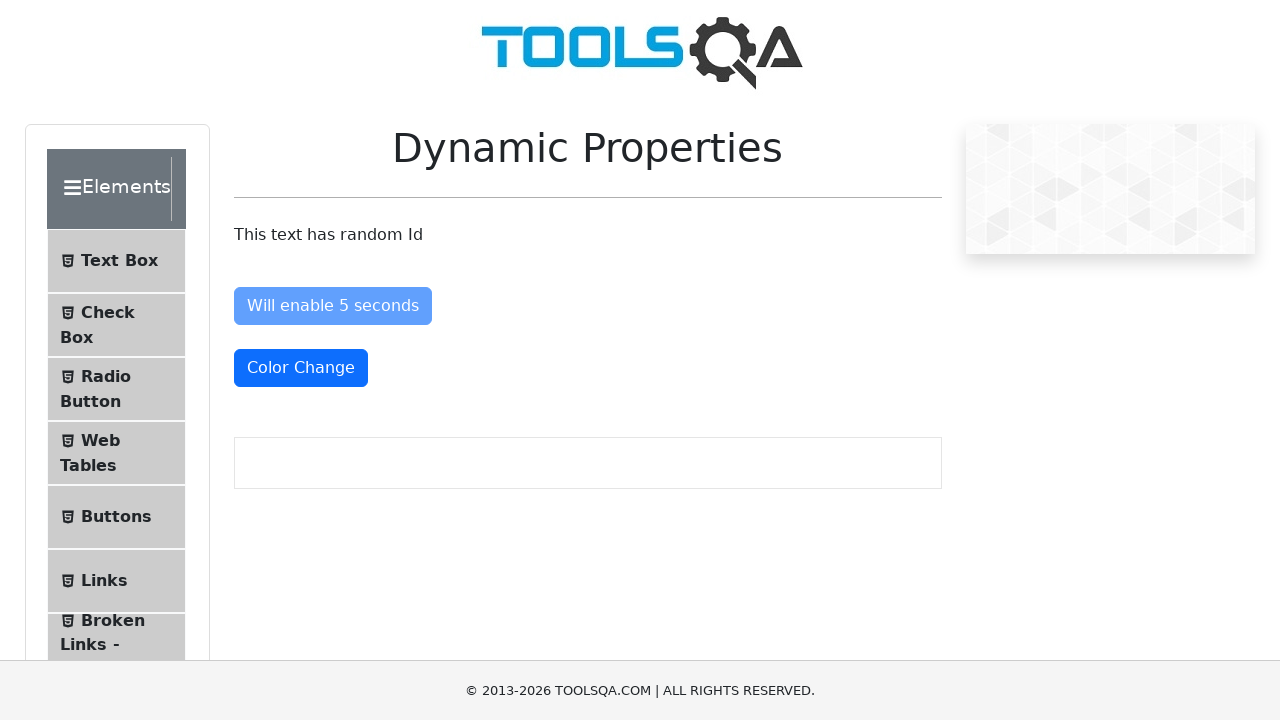

Located color change button element
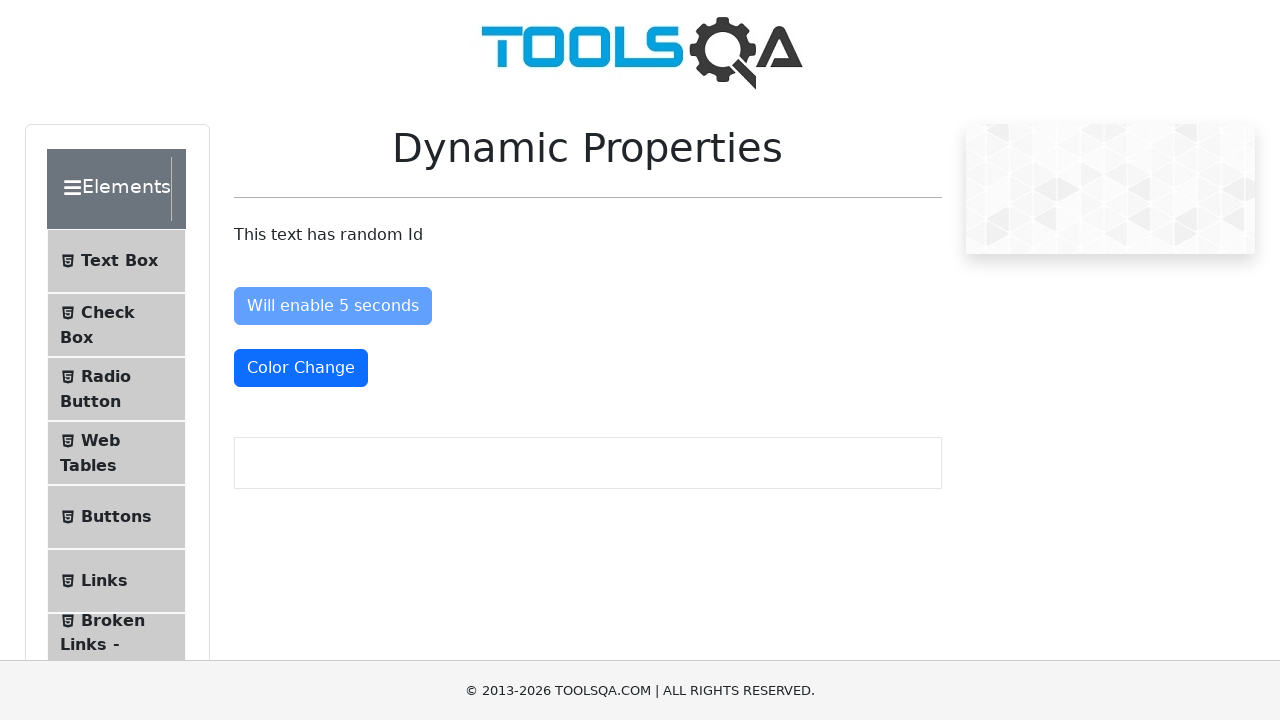

Captured initial button classes: mt-4 btn btn-primary
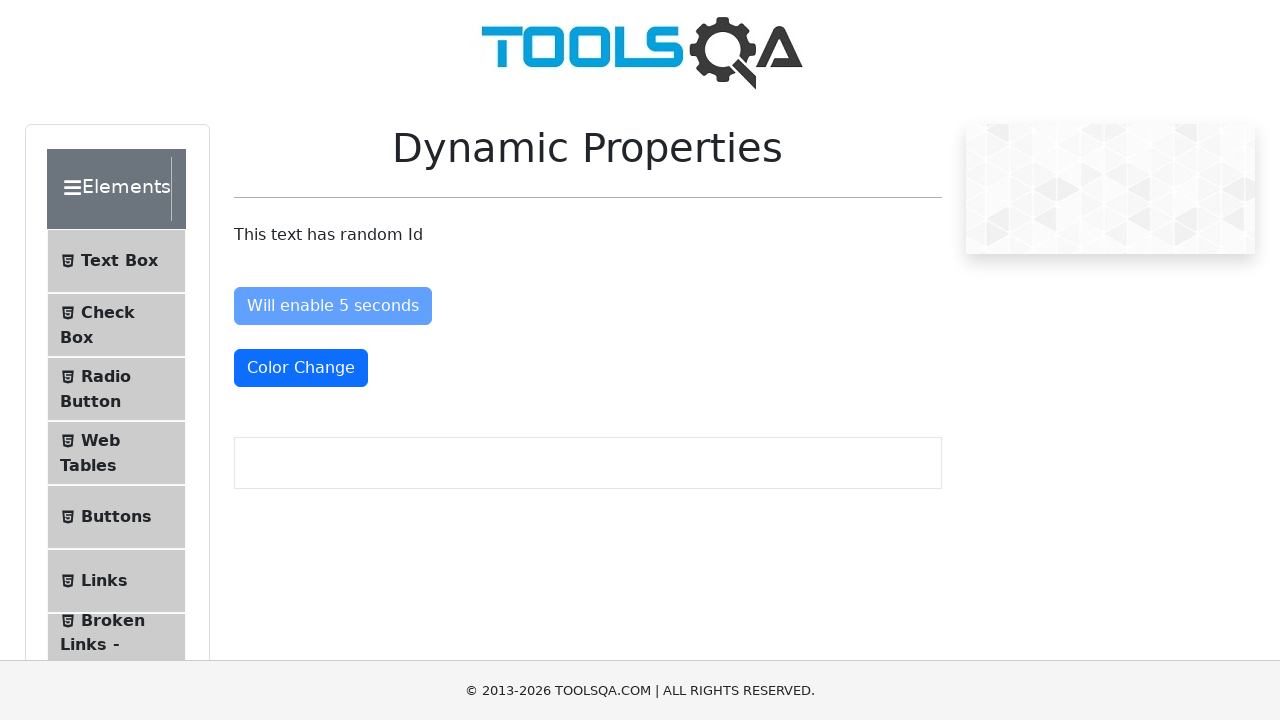

Waited 6 seconds for color change to occur
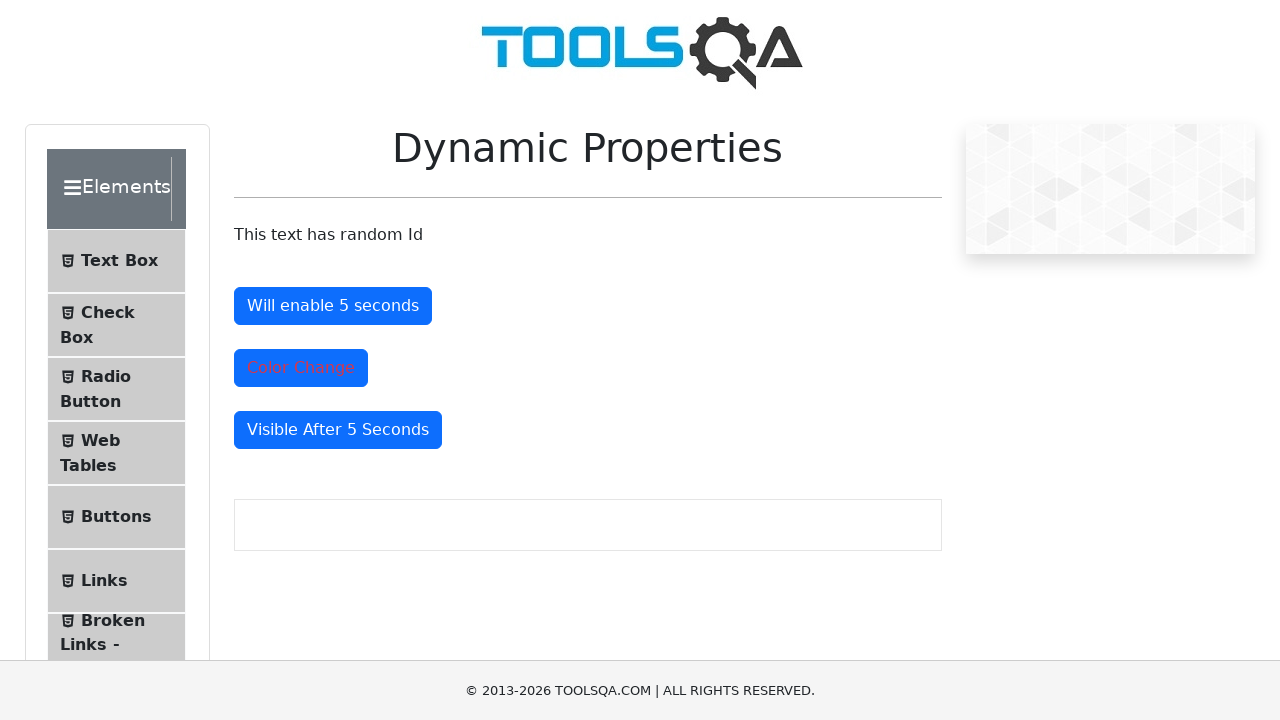

Captured button classes after delay: mt-4 text-danger btn btn-primary
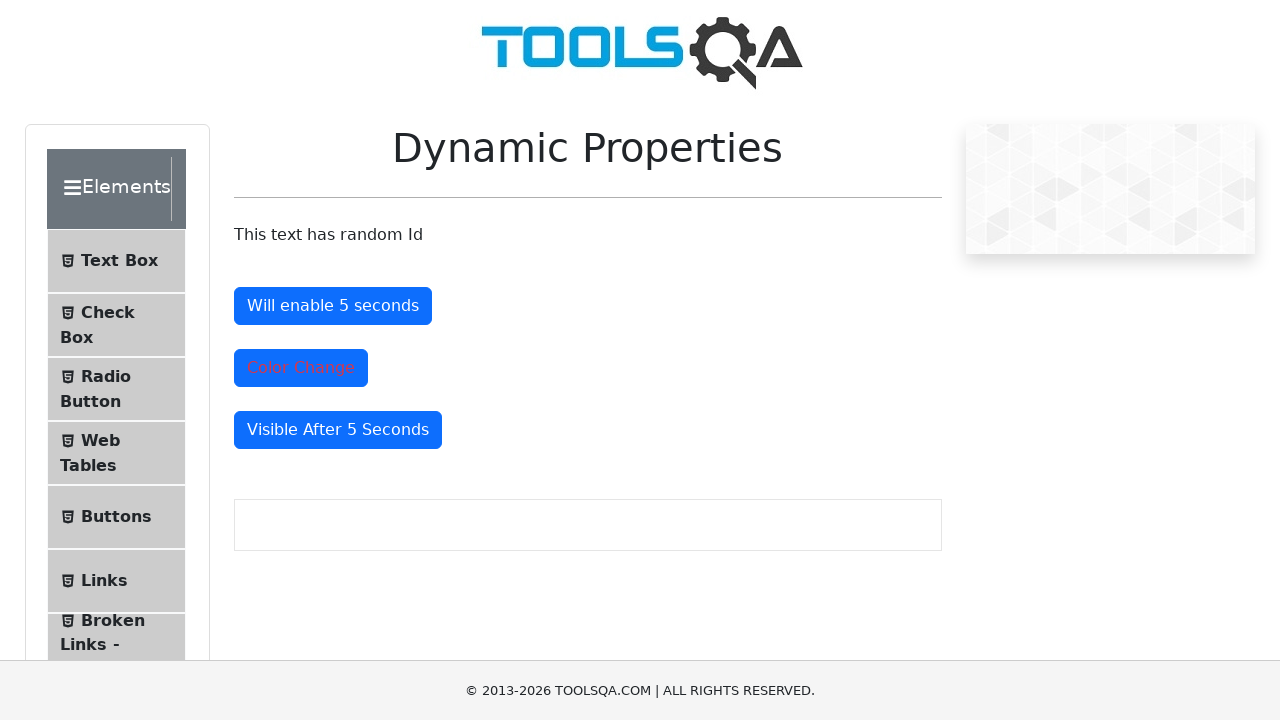

Verified button color changed by checking text-danger class
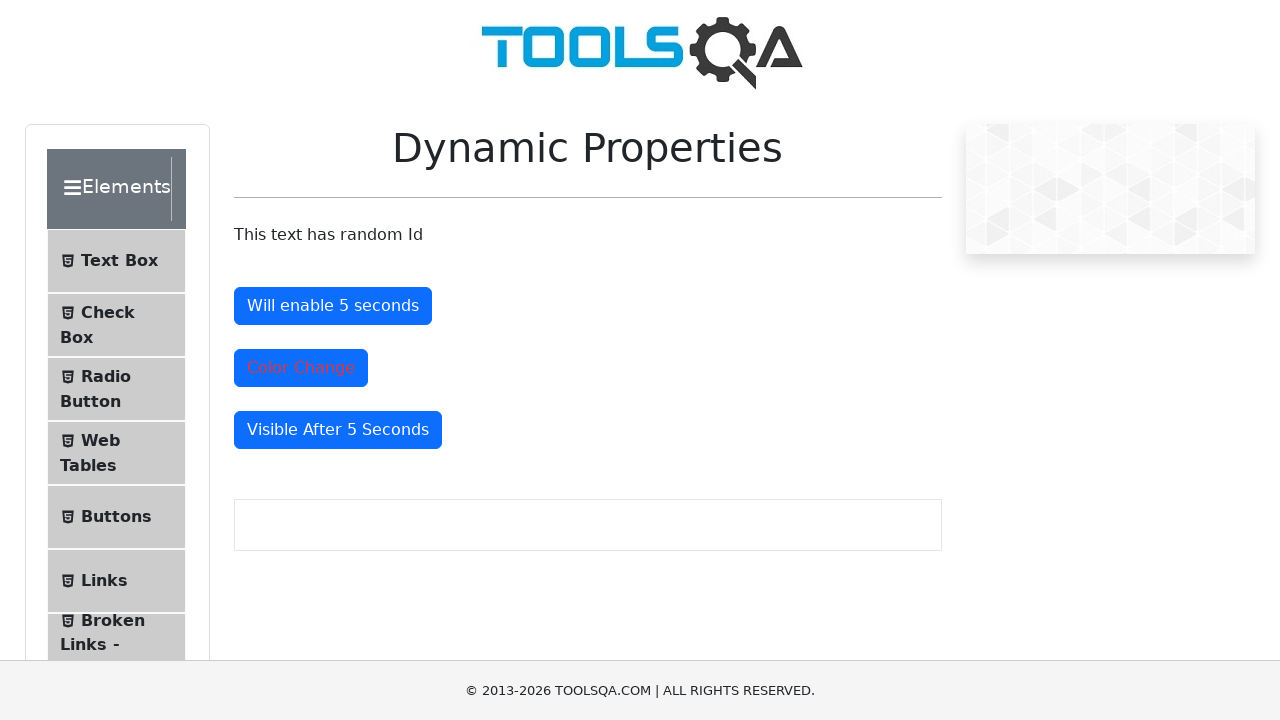

Waited for 'Visible After 5 Seconds' button to become visible
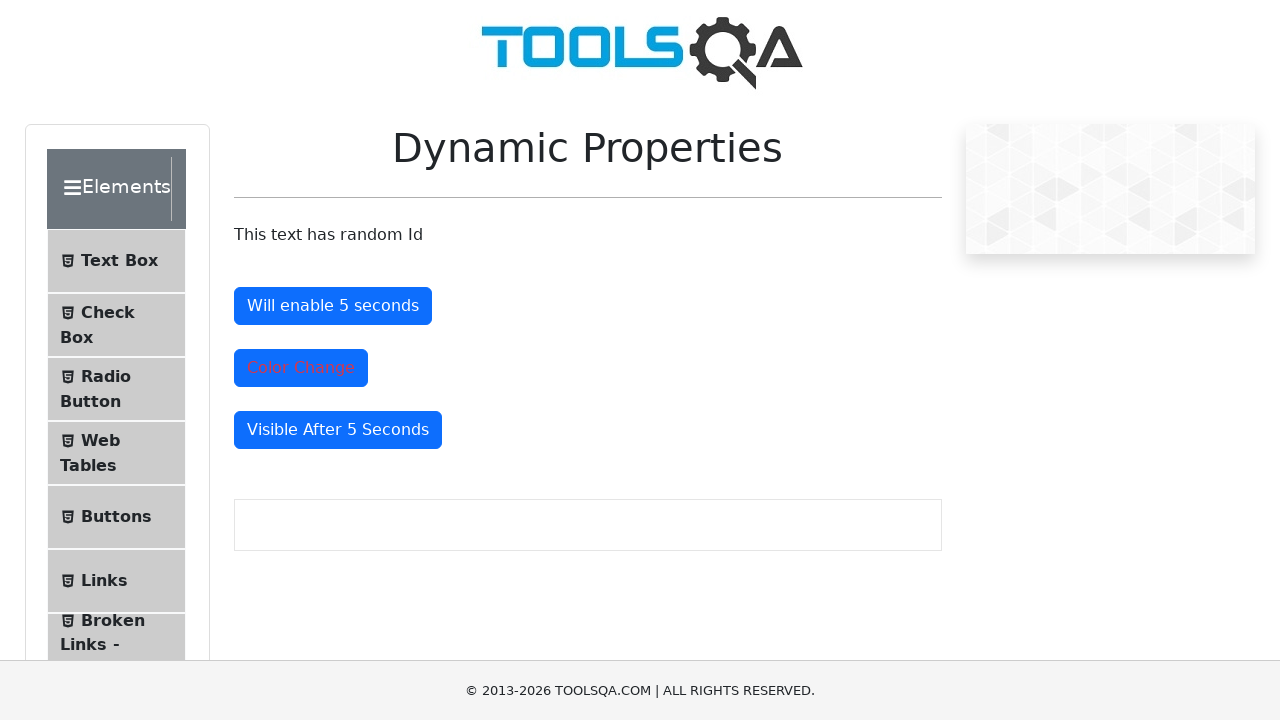

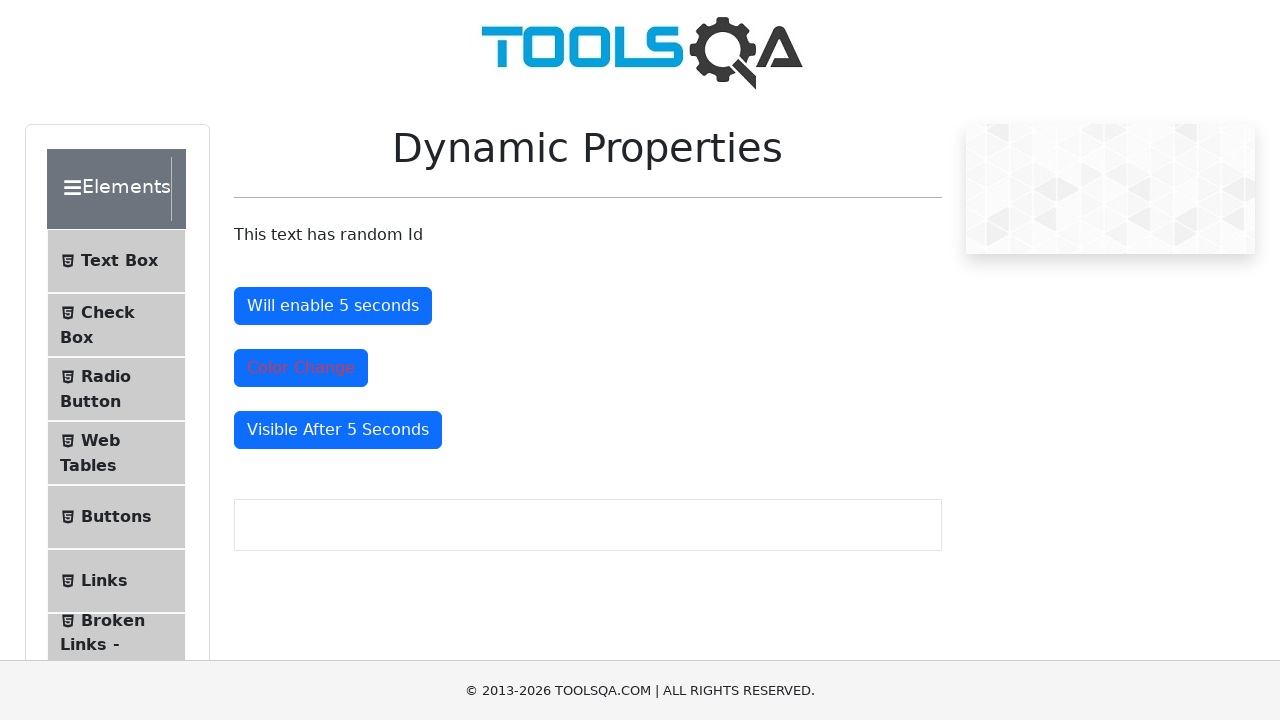